Tests form input functionality by filling an email field, clearing it, and typing a new email value on the Bootswatch default theme demo page

Starting URL: https://bootswatch.com/default/

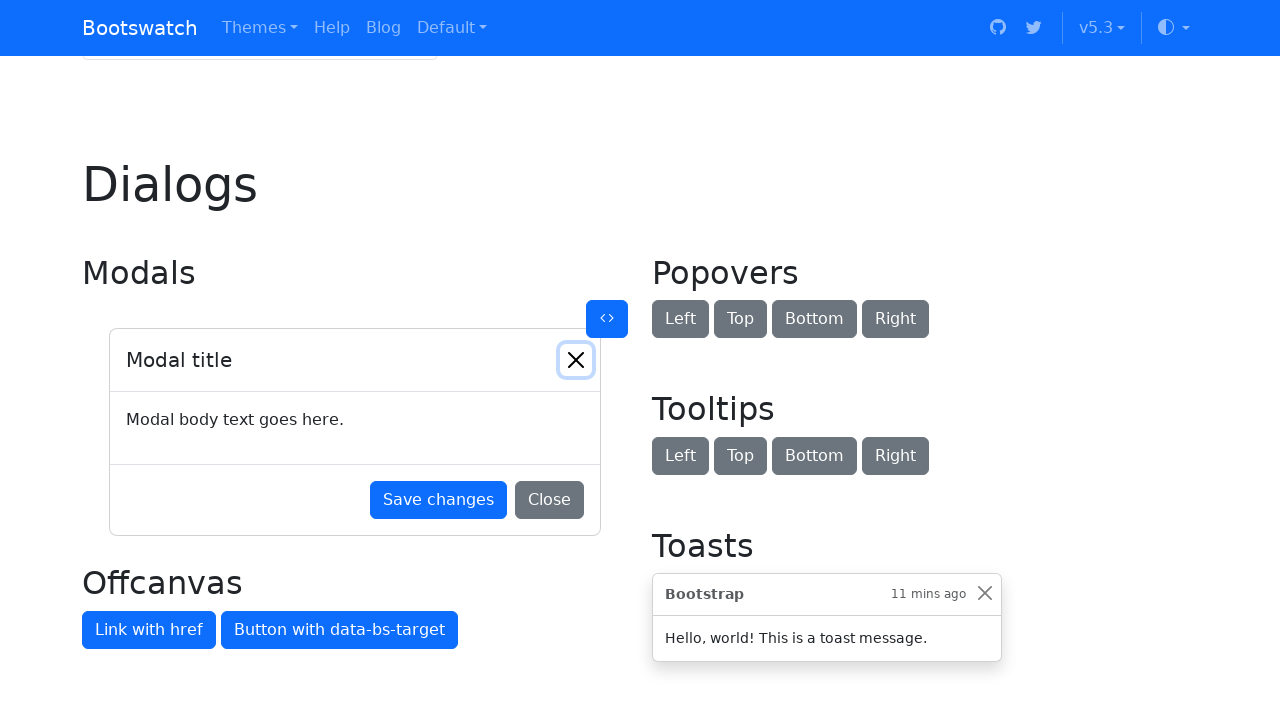

Located email input field by placeholder text 'Enter email'
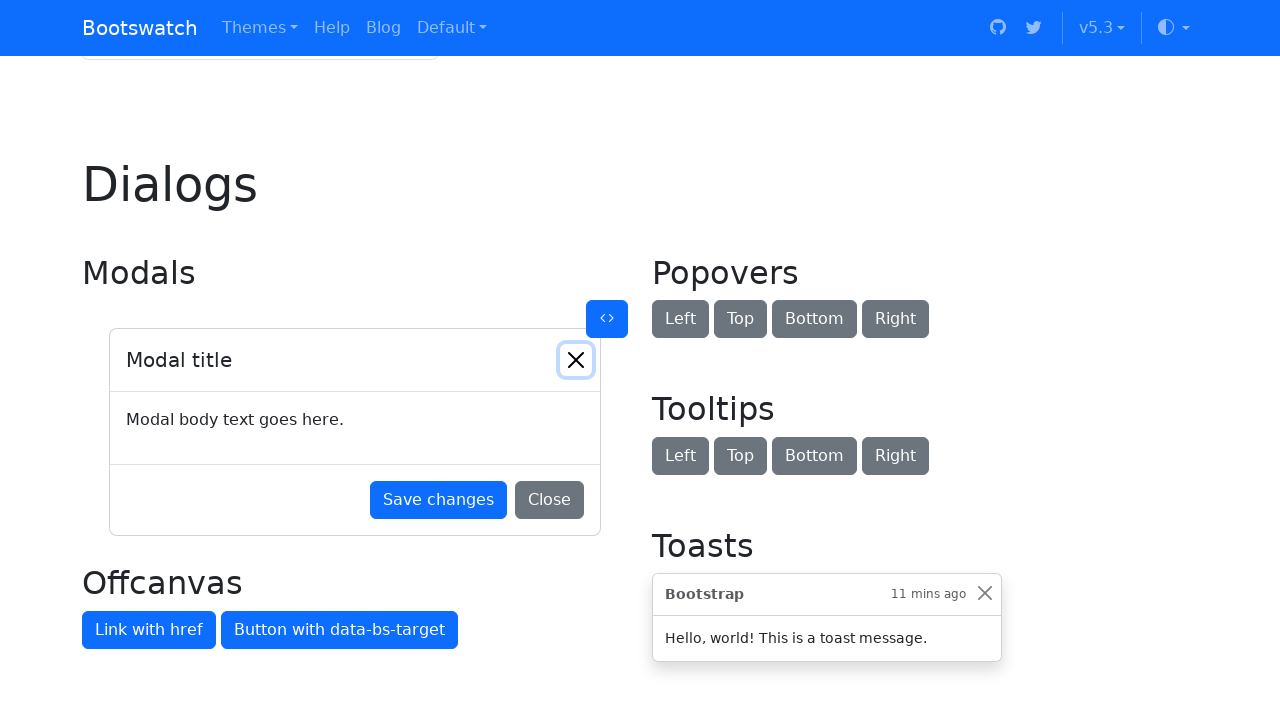

Filled email field with 'contact@testsite.com' on internal:attr=[placeholder="Enter email"i]
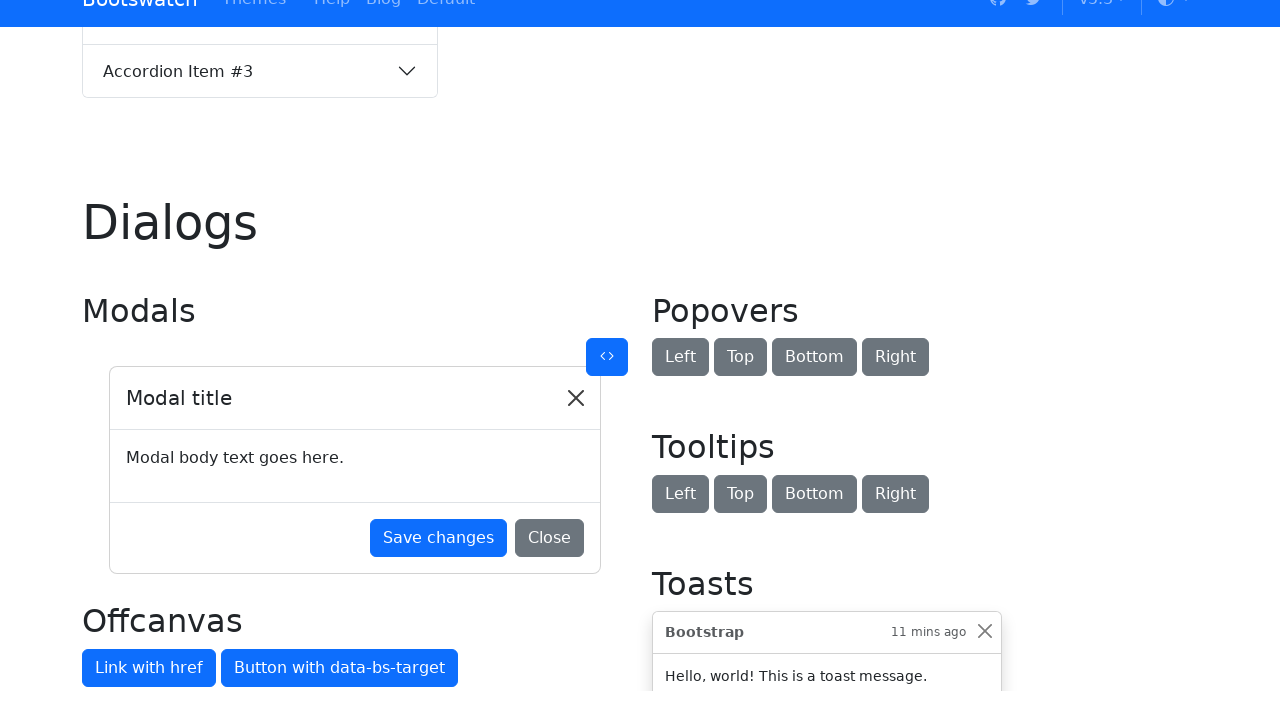

Cleared the email input field on internal:attr=[placeholder="Enter email"i]
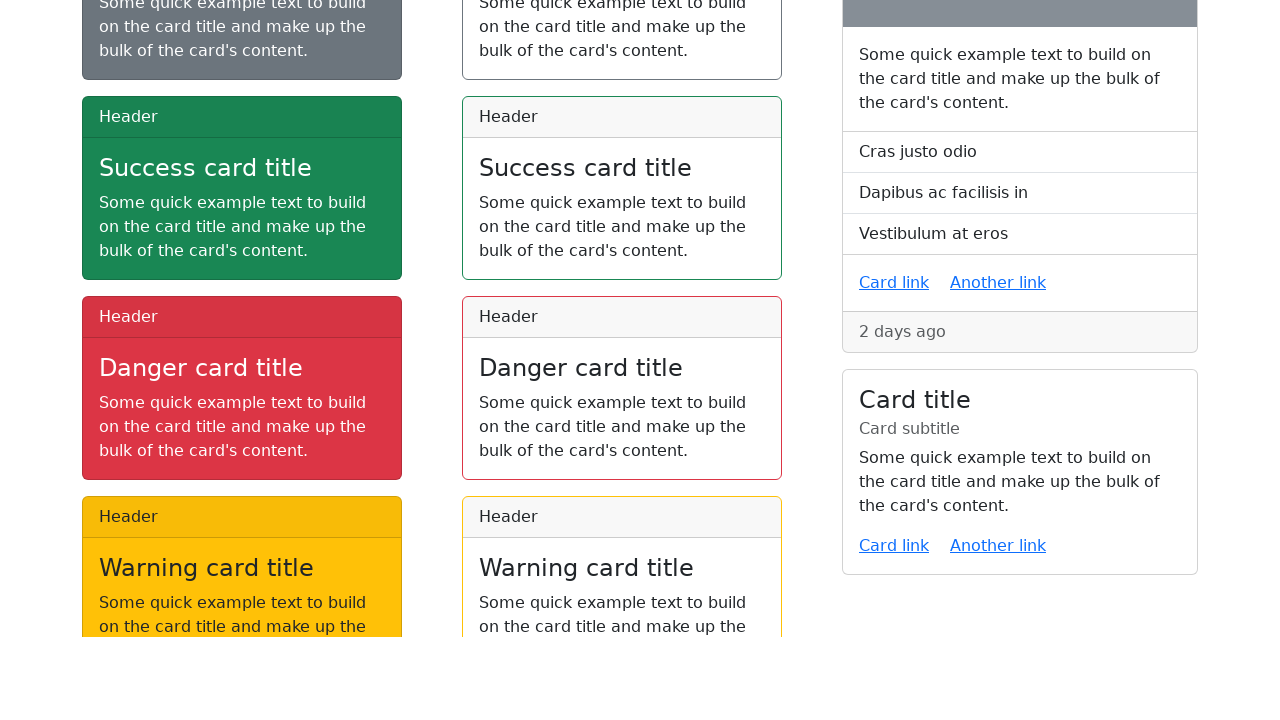

Typed new email 'user.demo@example.org' into the field on internal:attr=[placeholder="Enter email"i]
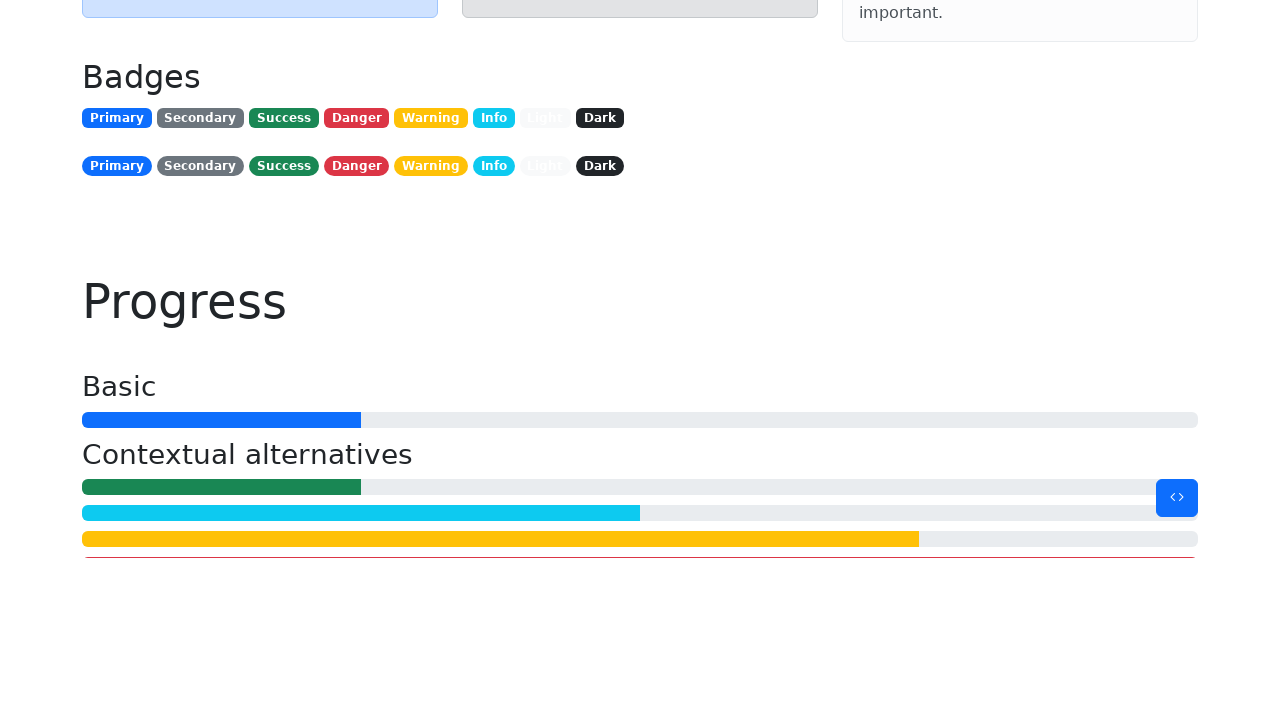

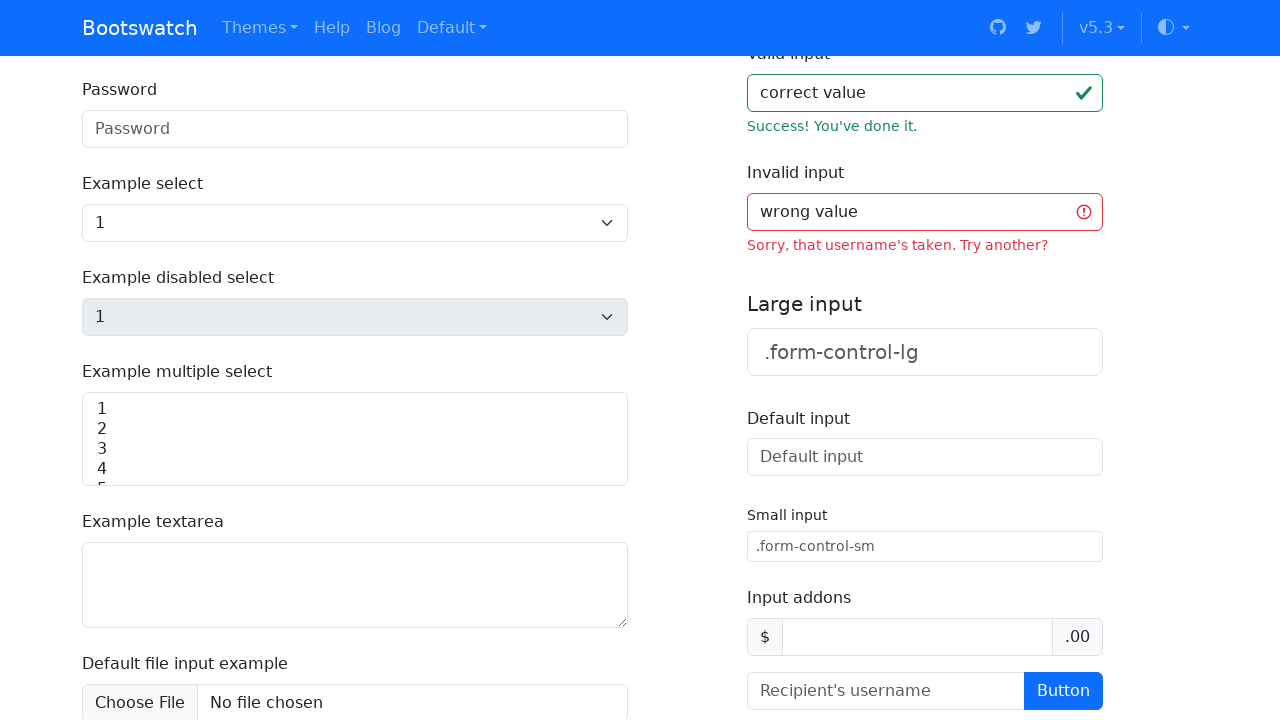